Tests dropdown select functionality by selecting options using different methods: by index, by value, and by visible text

Starting URL: https://rahulshettyacademy.com/AutomationPractice/

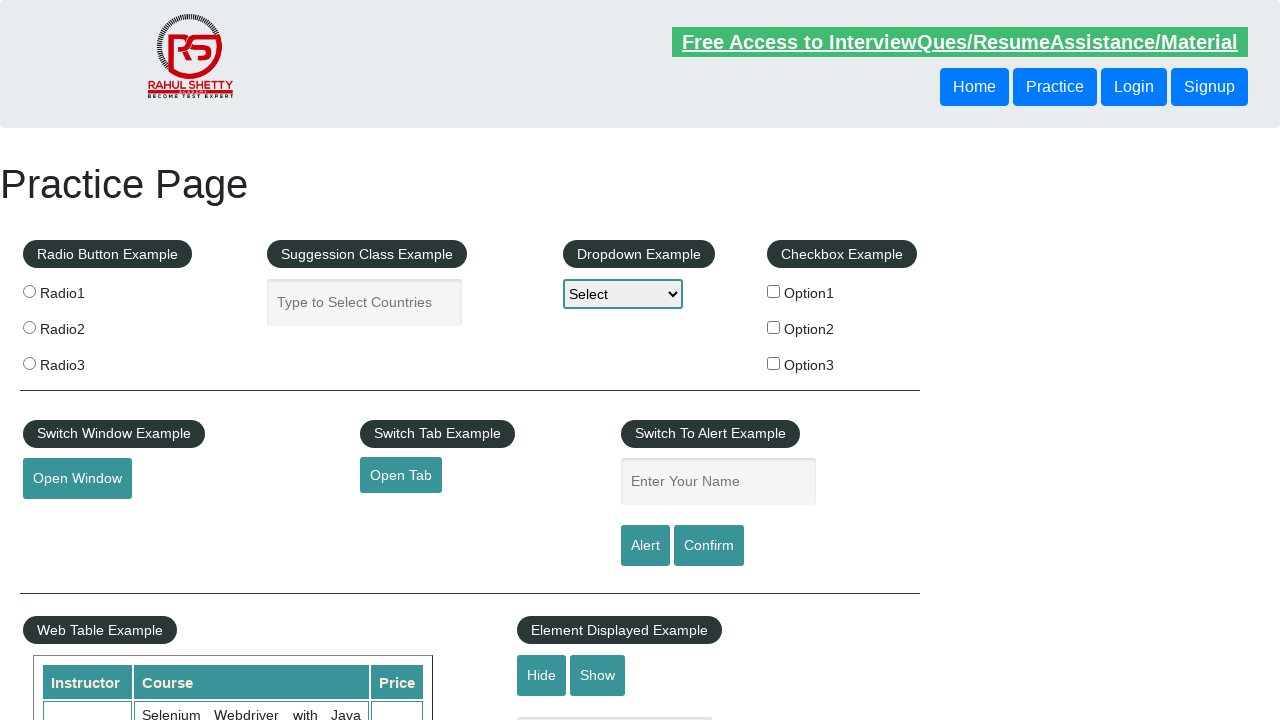

Navigated to AutomationPractice page
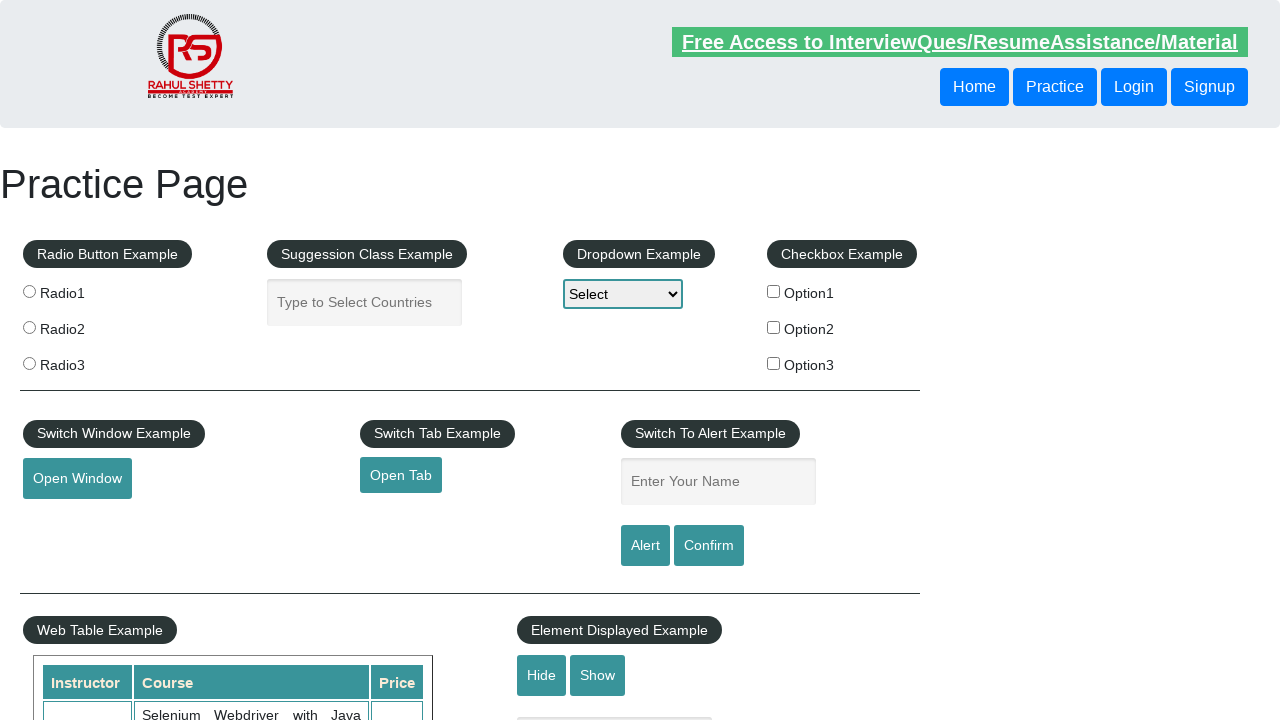

Clicked on dropdown element at (623, 294) on #dropdown-class-example
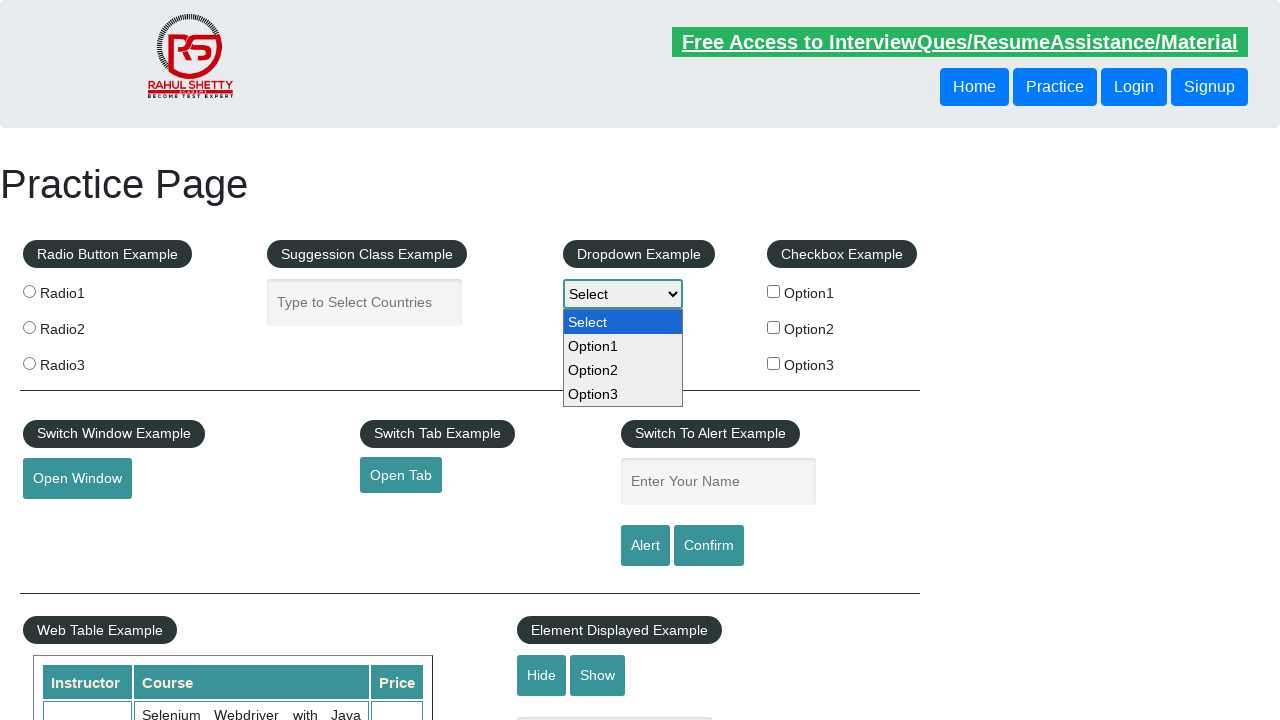

Selected option by index 2 (Option2) on #dropdown-class-example
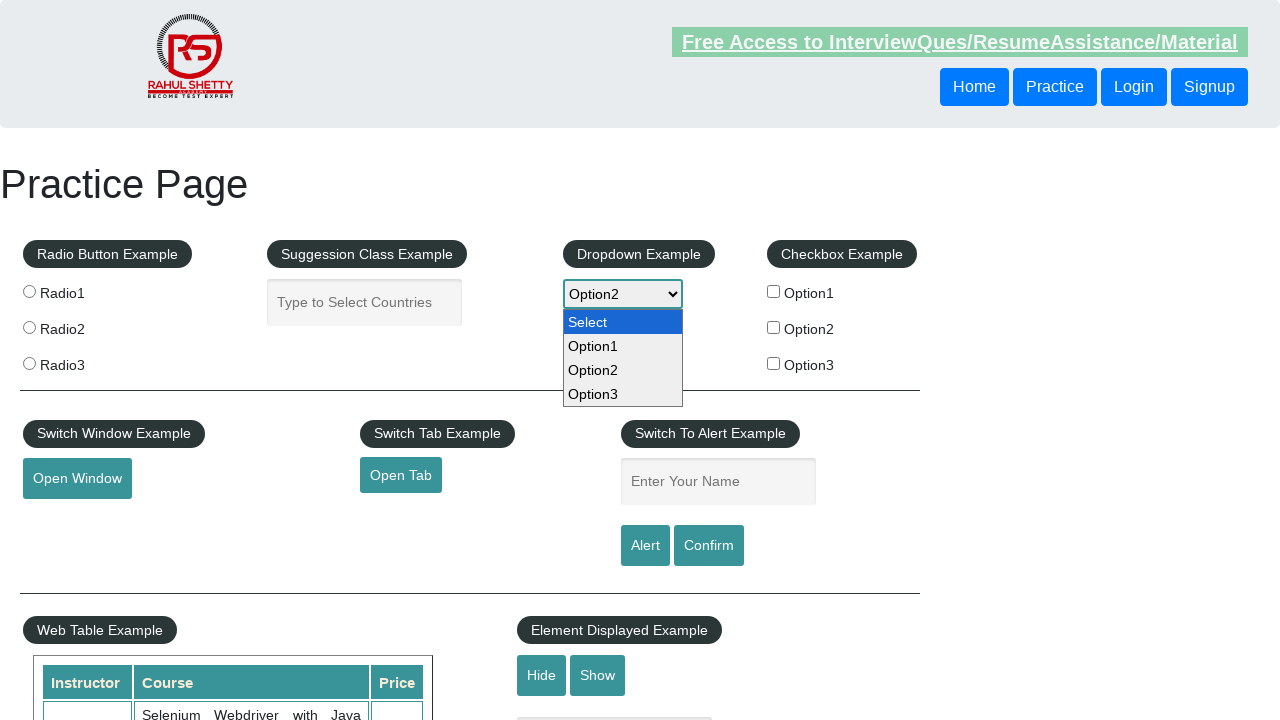

Clicked on dropdown element again at (623, 294) on #dropdown-class-example
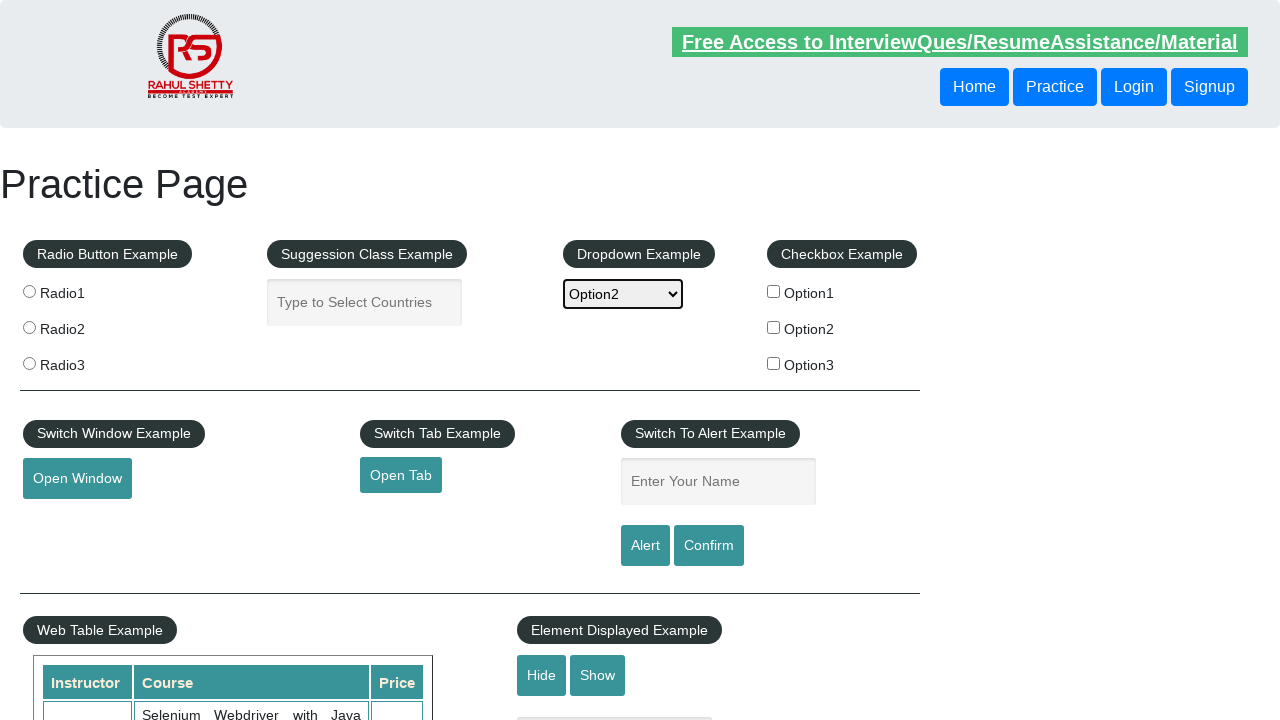

Selected option by value 'option3' on #dropdown-class-example
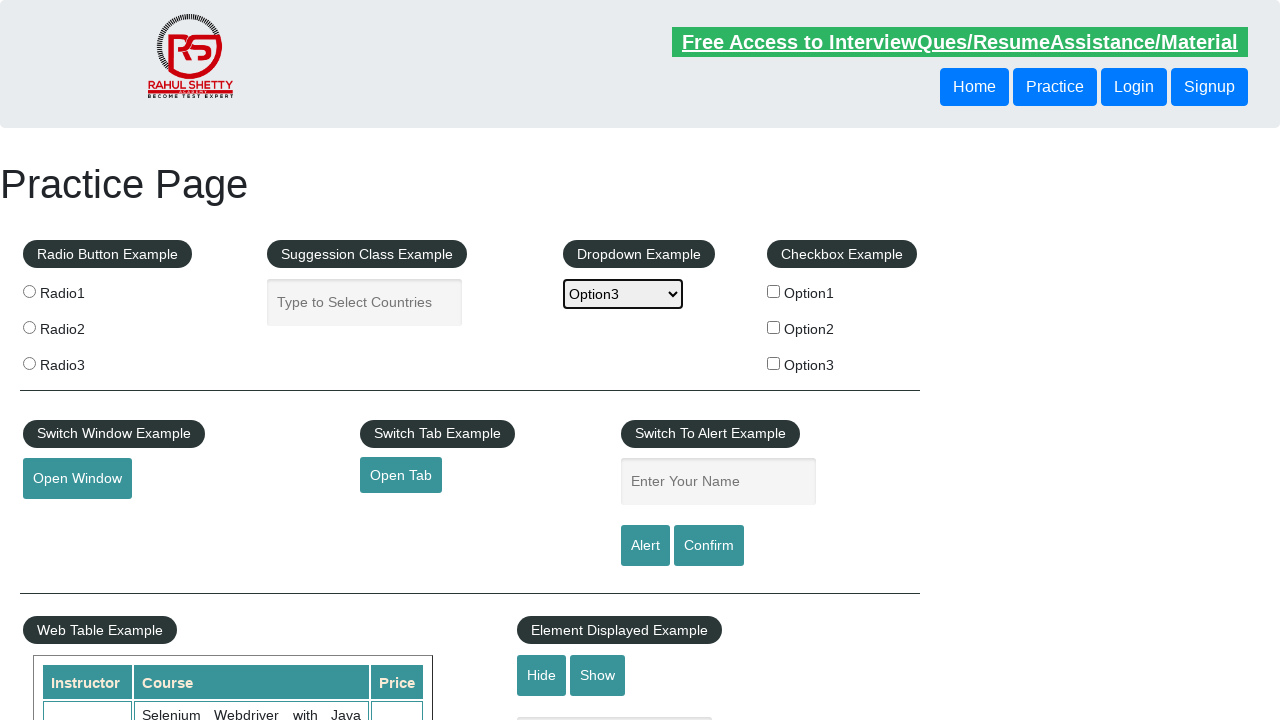

Clicked on dropdown element again at (623, 294) on #dropdown-class-example
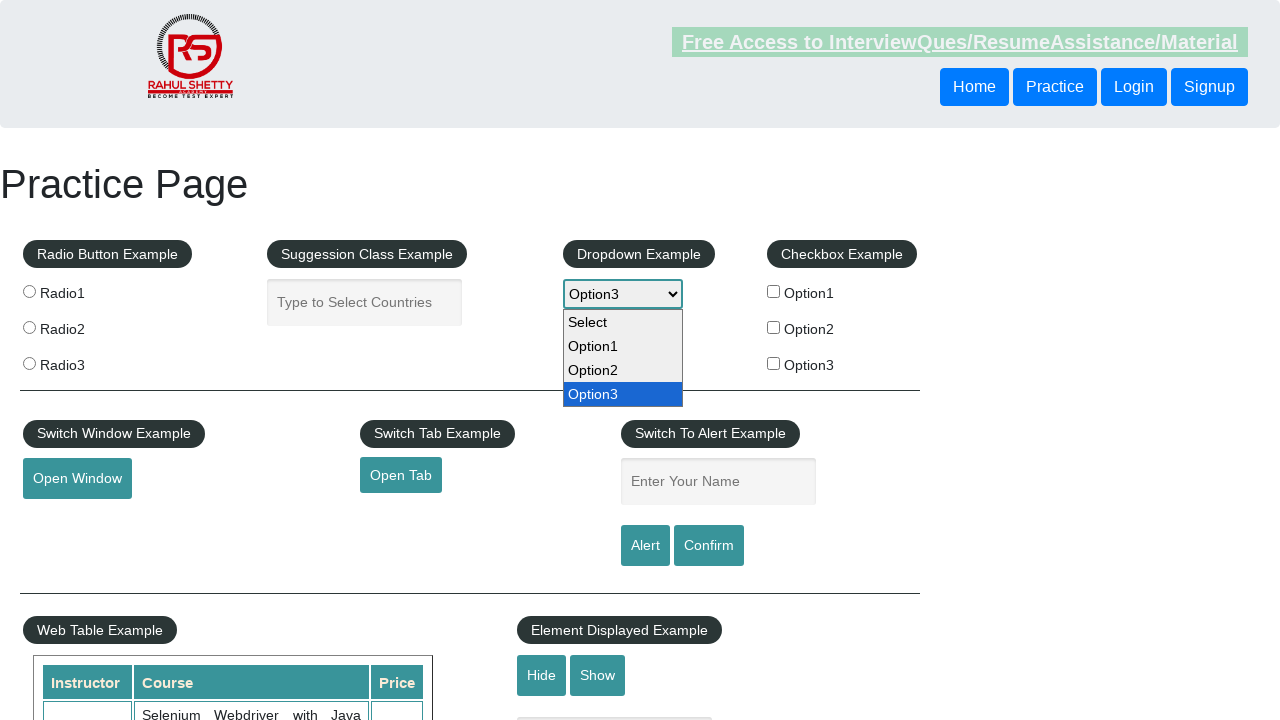

Selected option by visible text 'Option1' on #dropdown-class-example
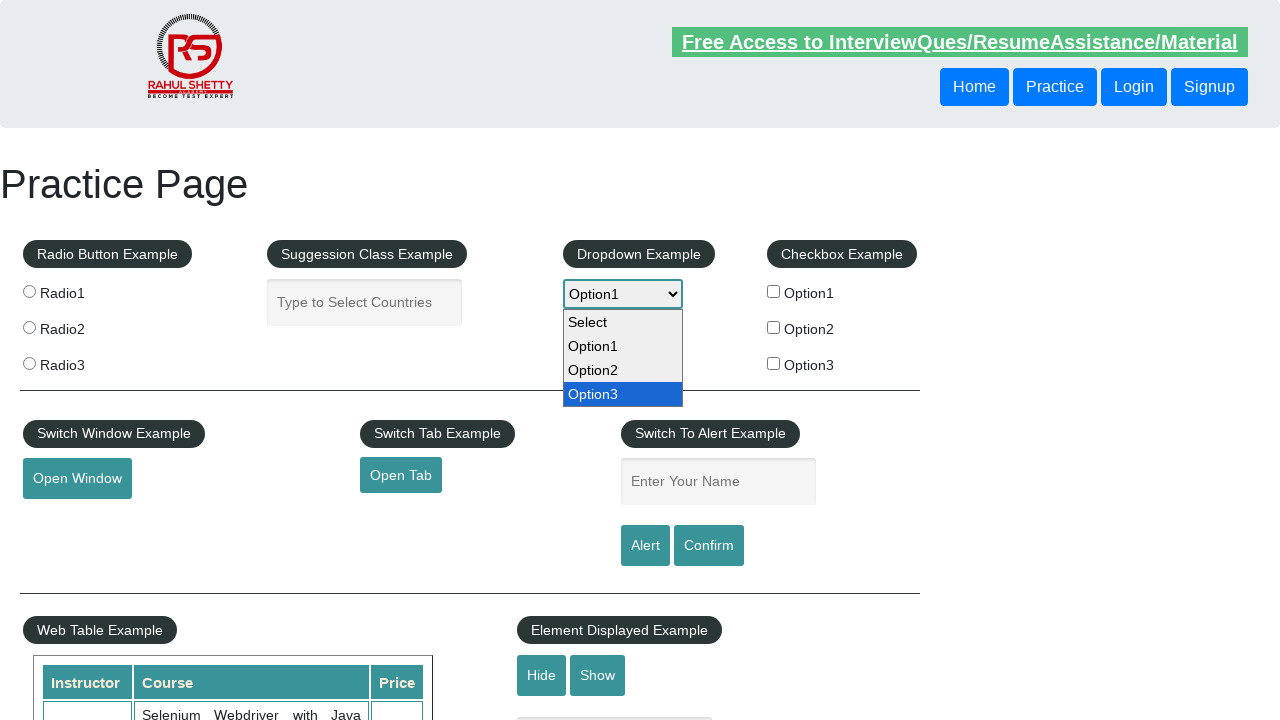

Verified dropdown element is present after all selections
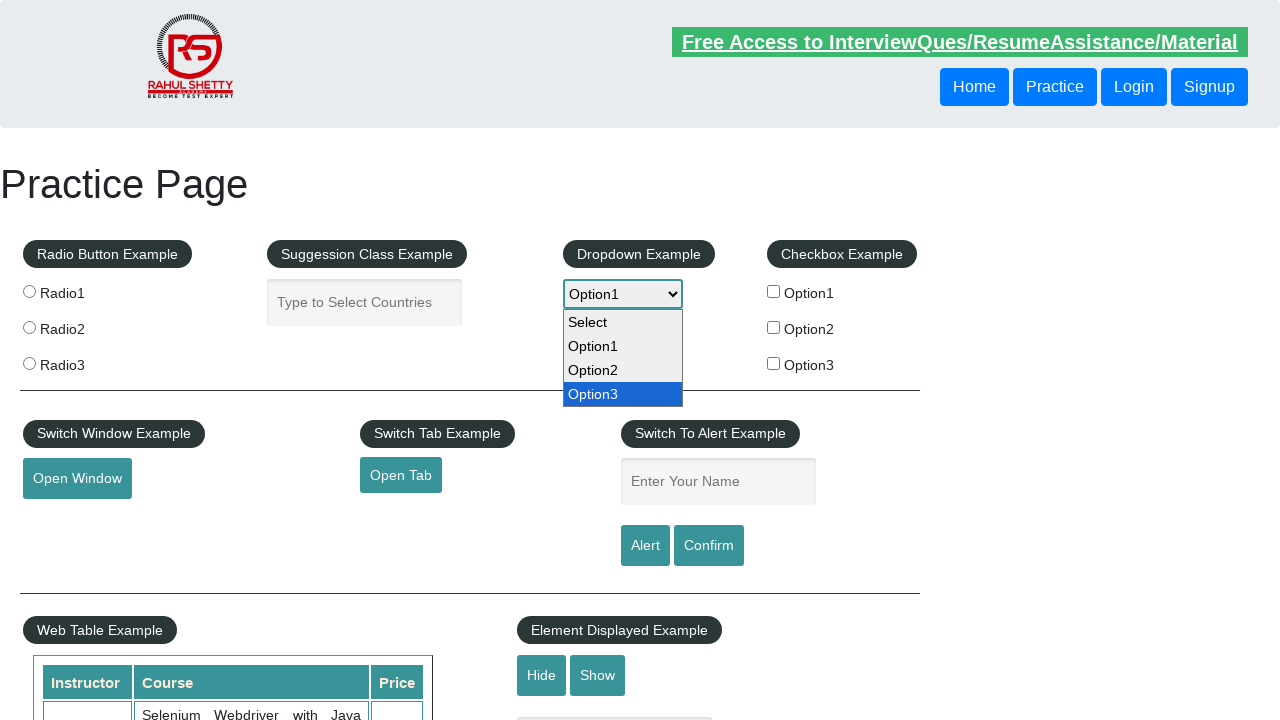

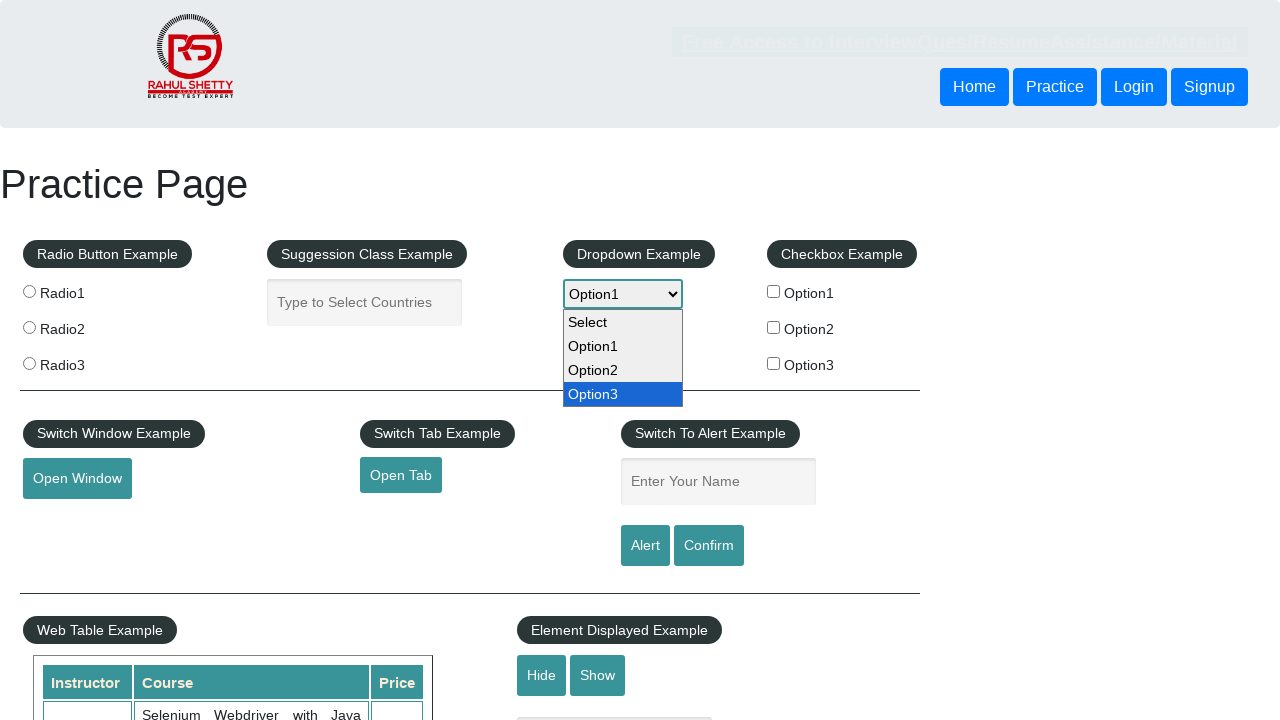